Tests drag and drop functionality by dragging an element to a drop target within an iframe

Starting URL: http://jqueryui.com/droppable

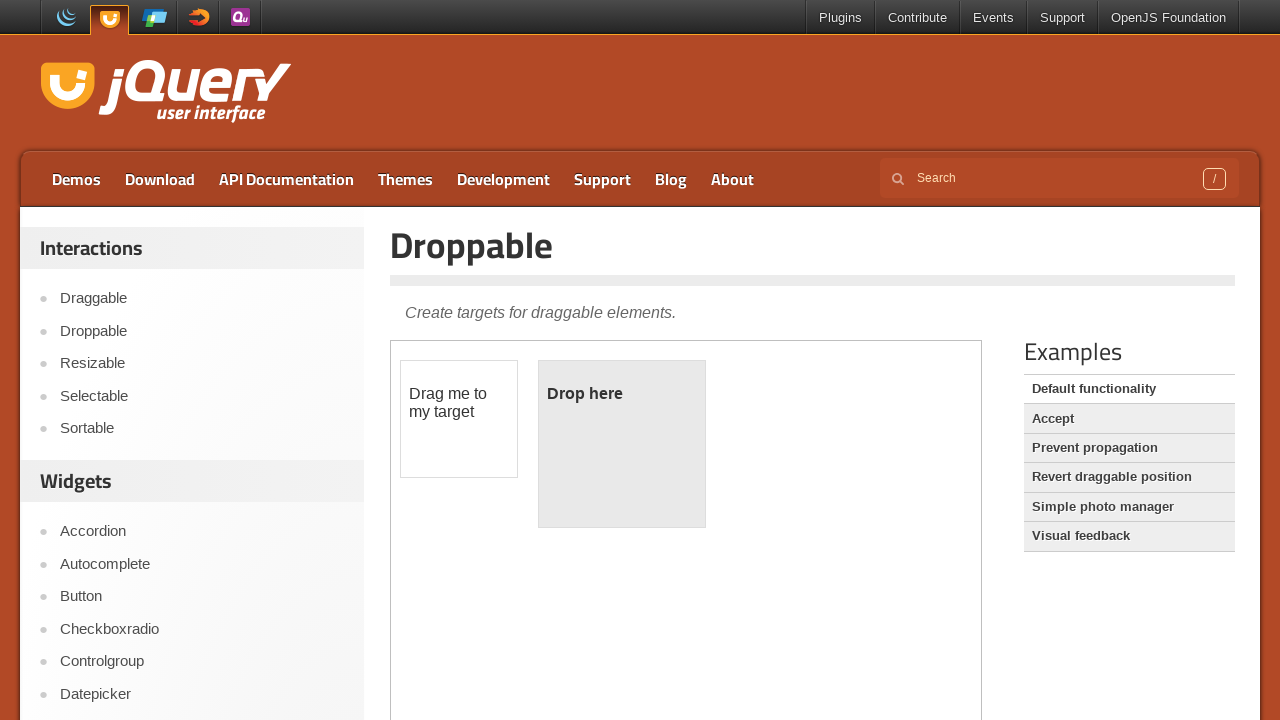

Located iframe on droppable test page
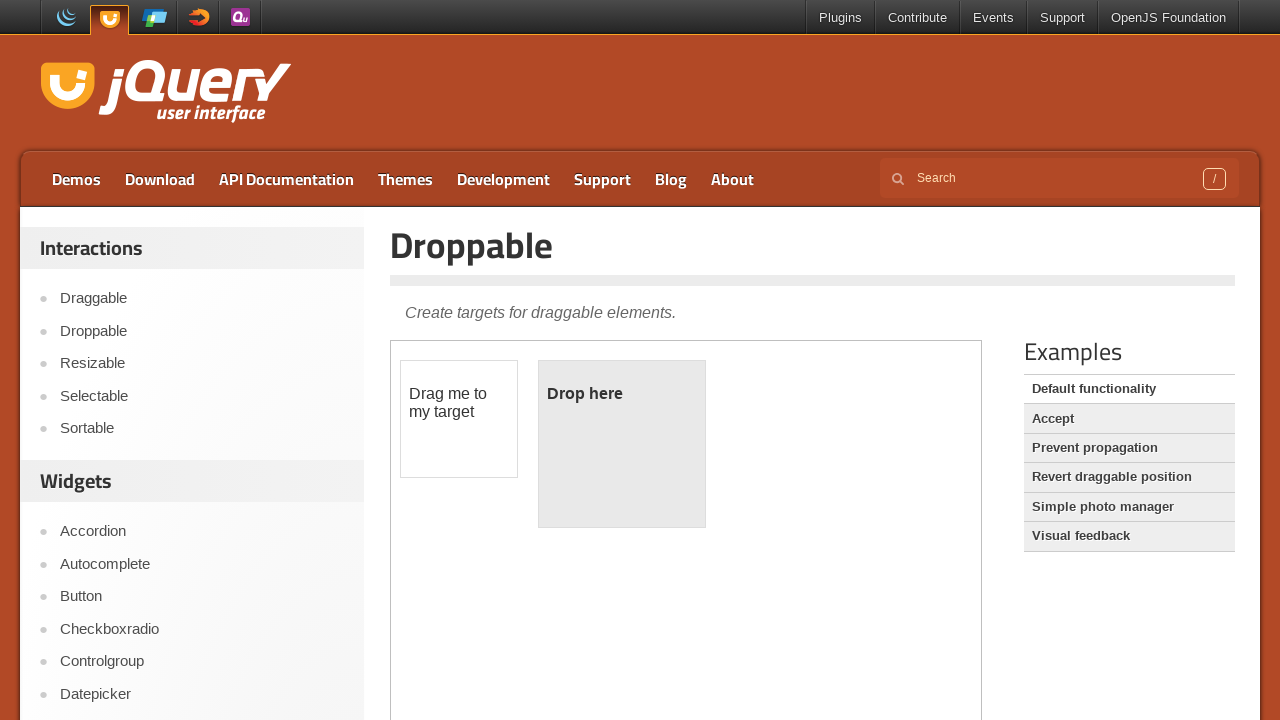

Located draggable element with id 'draggable'
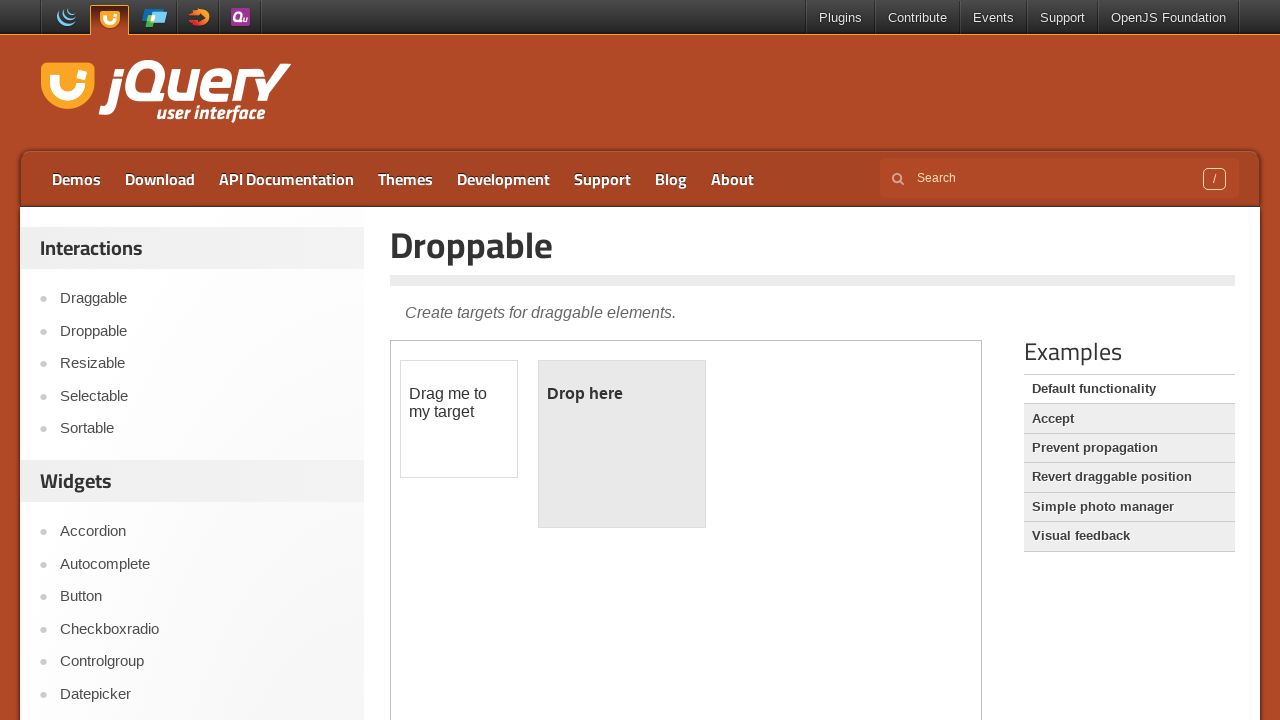

Located droppable element with id 'droppable'
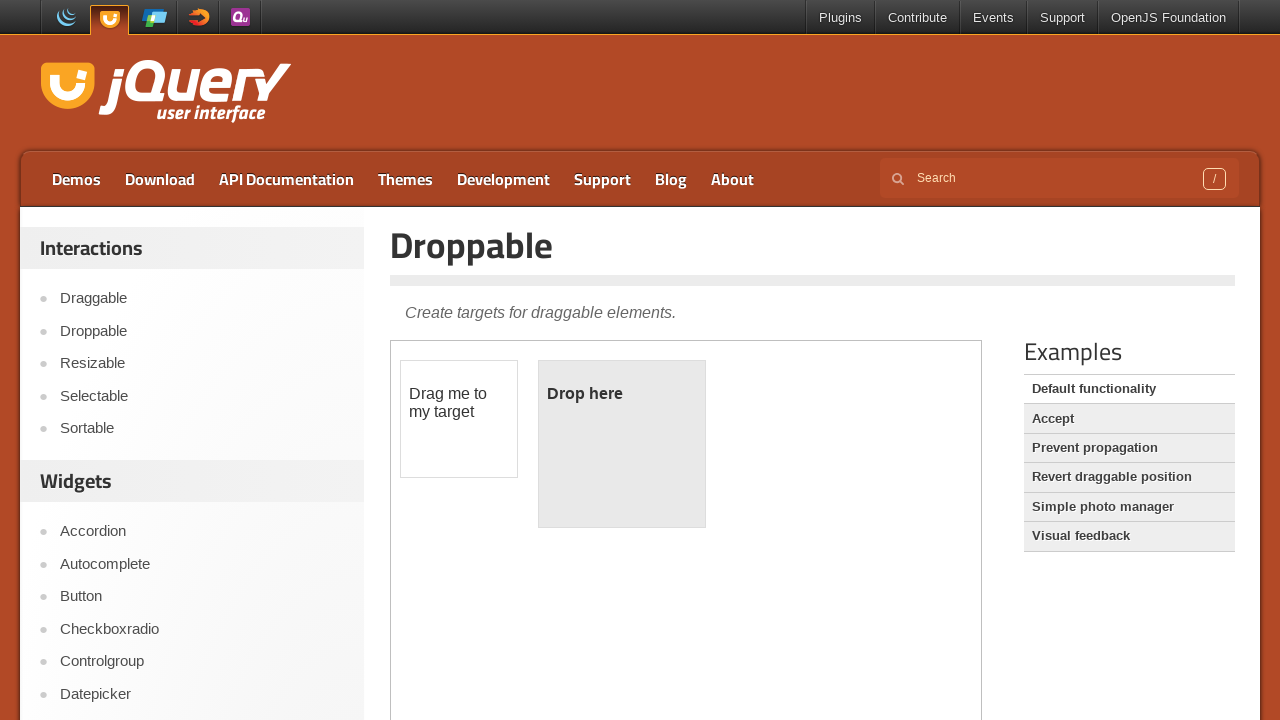

Dragged draggable element to droppable target at (622, 444)
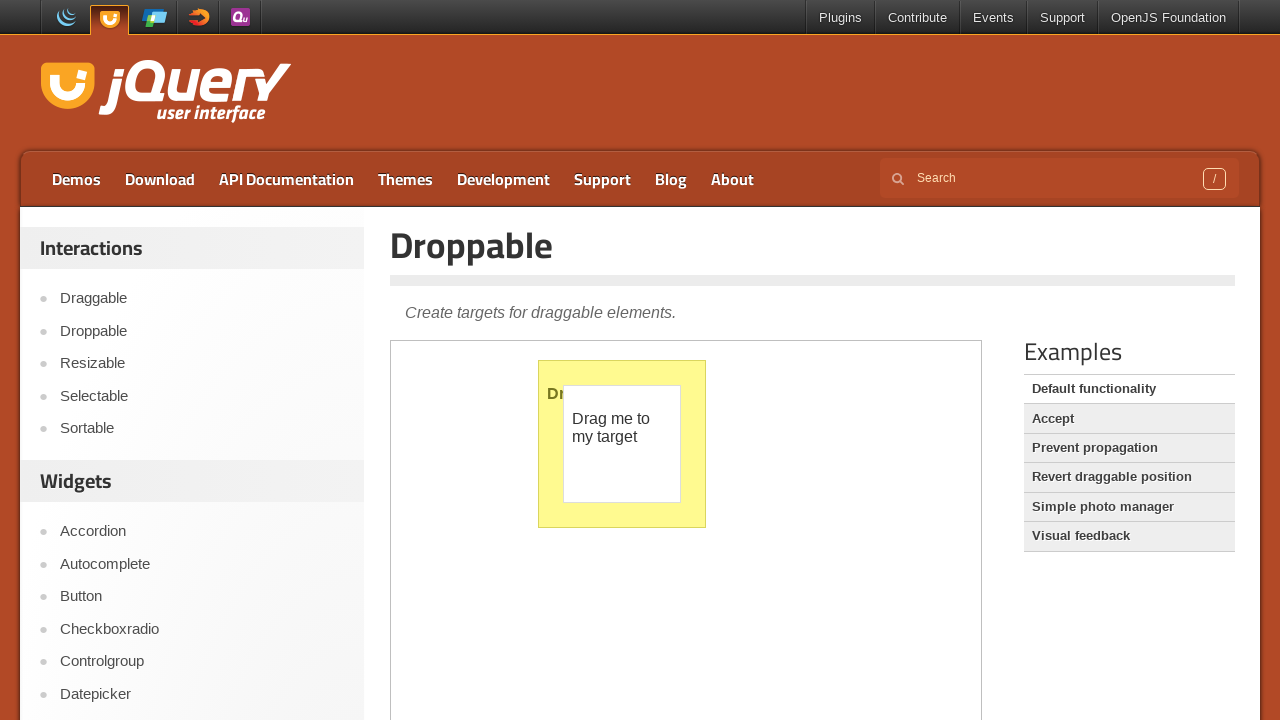

Verified drop text element appeared in droppable area
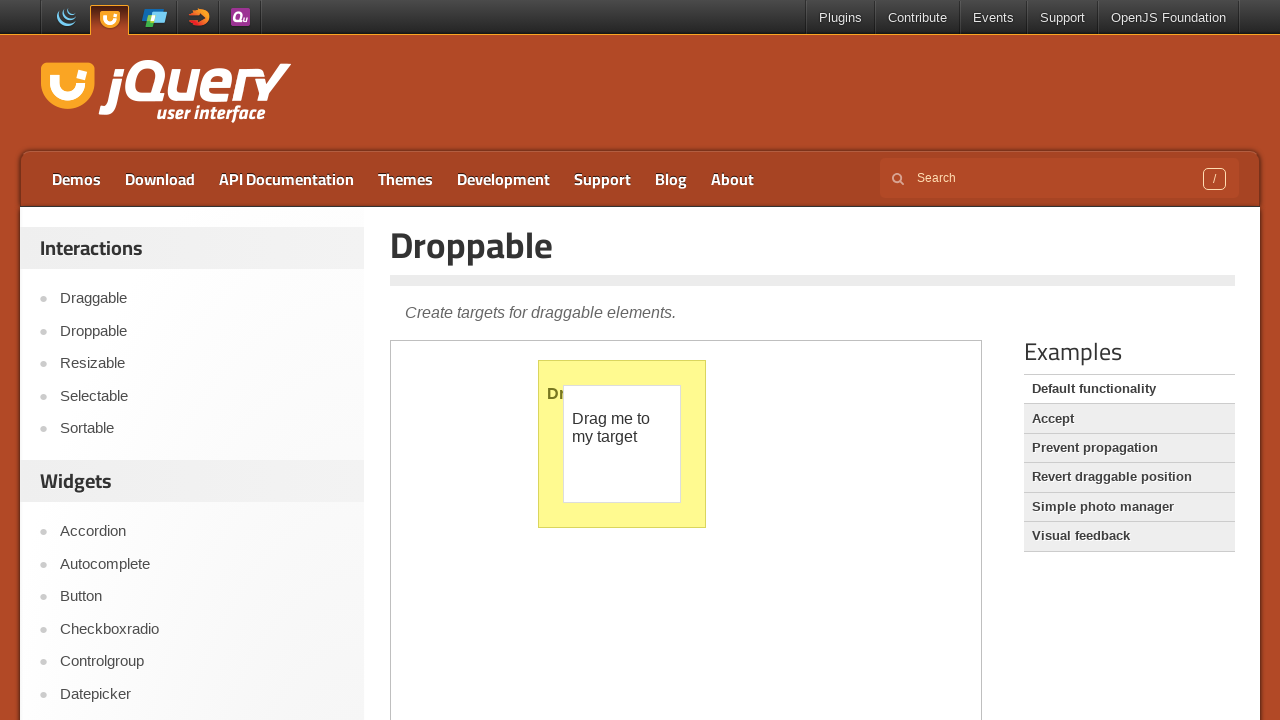

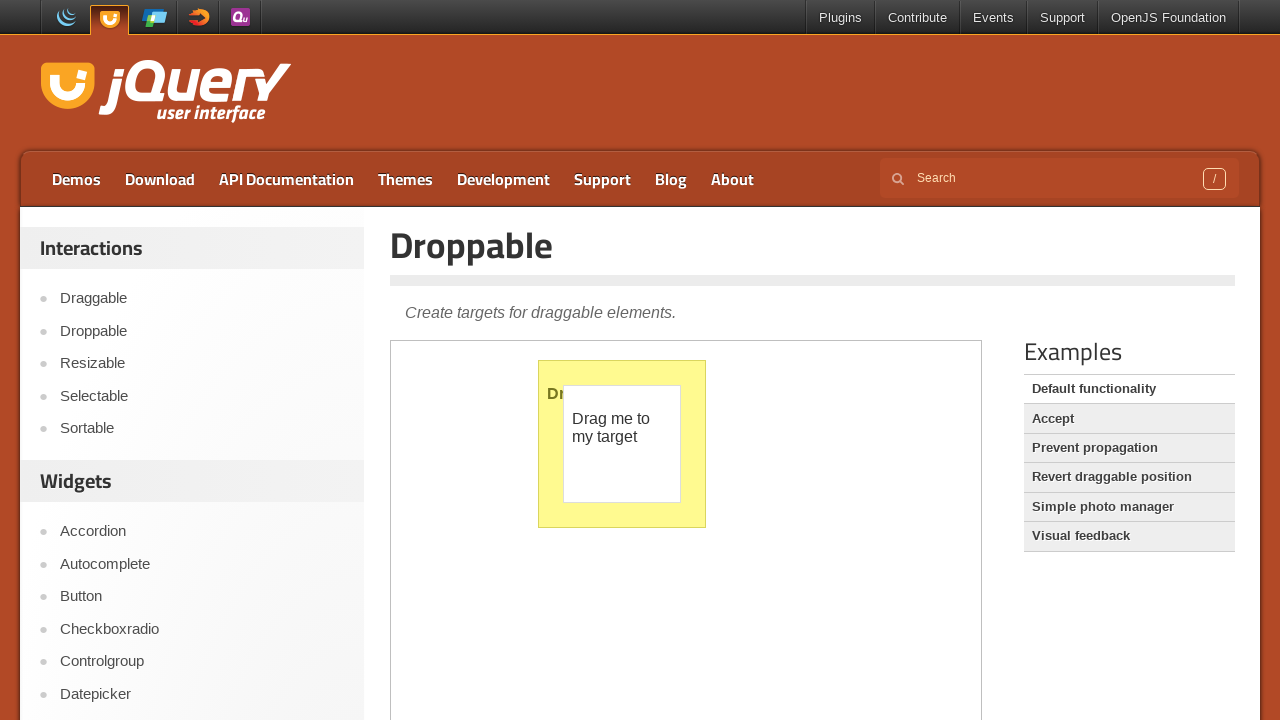